Tests explicit wait for attribute change by waiting for paragraph element's style to contain specific color value

Starting URL: https://kristinek.github.io/site/examples/sync

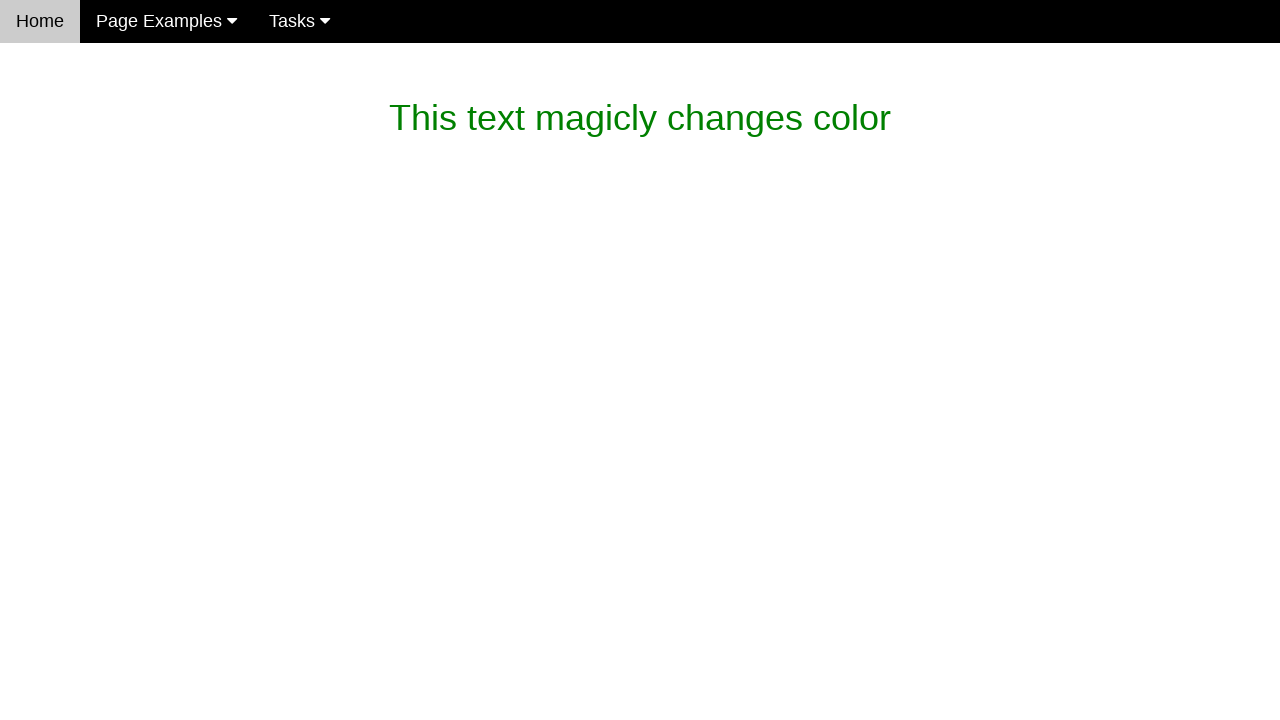

Waited for paragraph element style to change to rgb(119, 119, 119) color
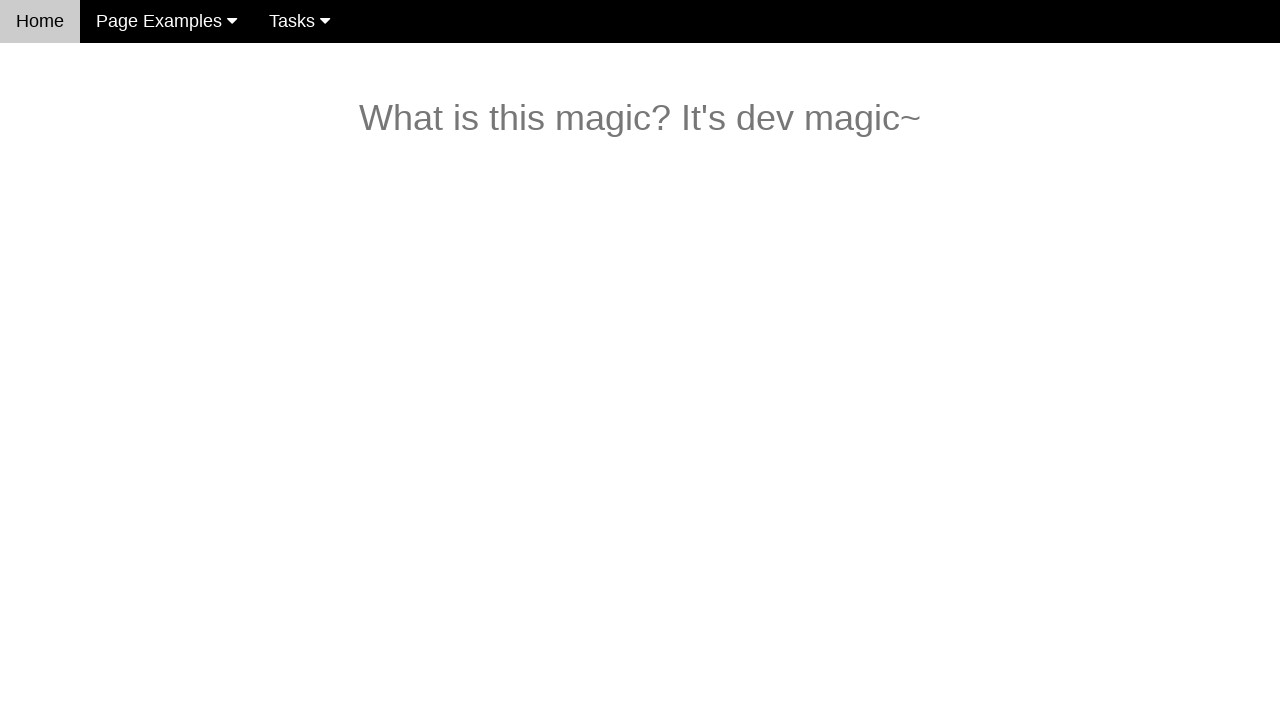

Verified that #magic_text contains expected text: 'What is this magic? It's dev magic~'
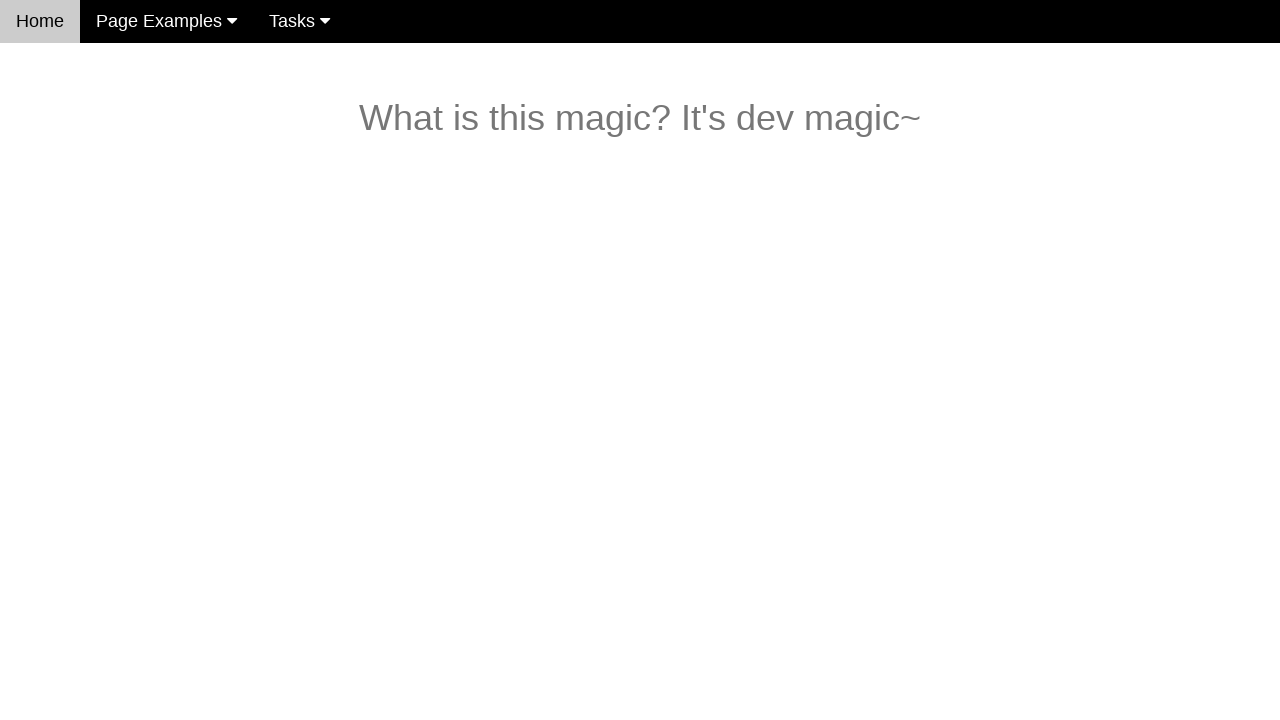

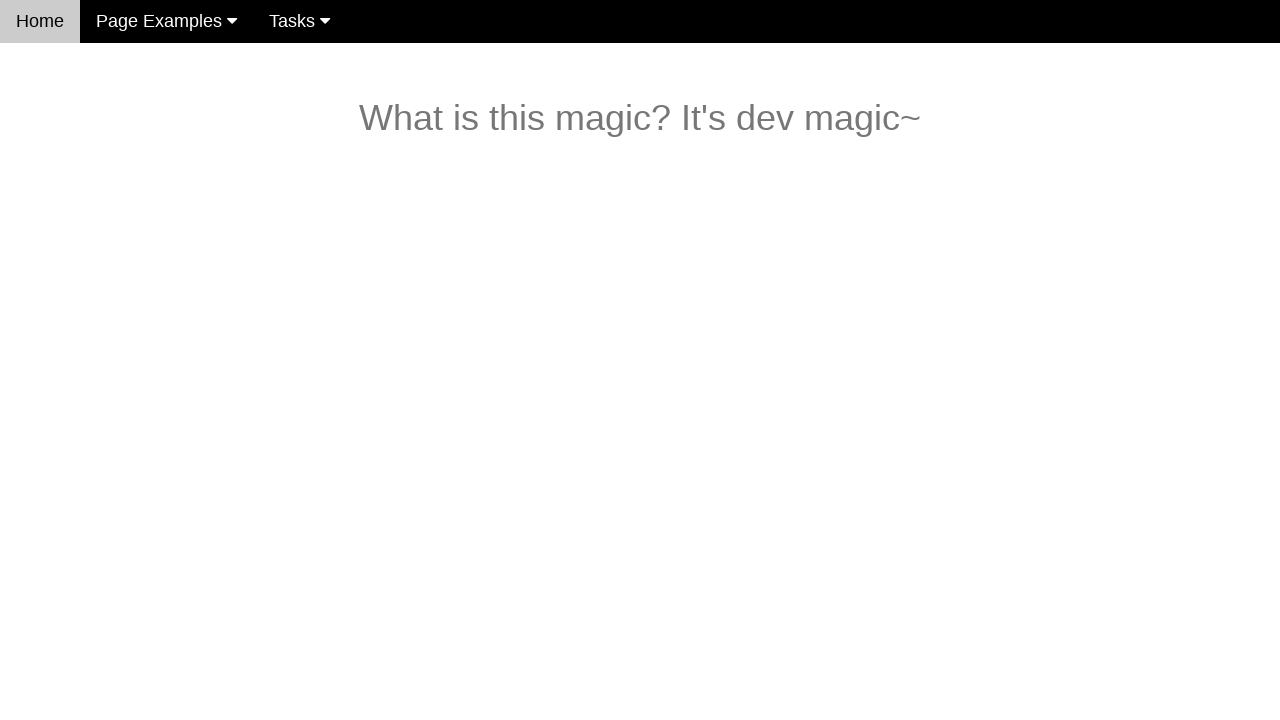